Tests checkbox functionality by clicking two checkboxes and verifying their checked state on a sample testing website

Starting URL: https://artoftesting.com/samplesiteforselenium

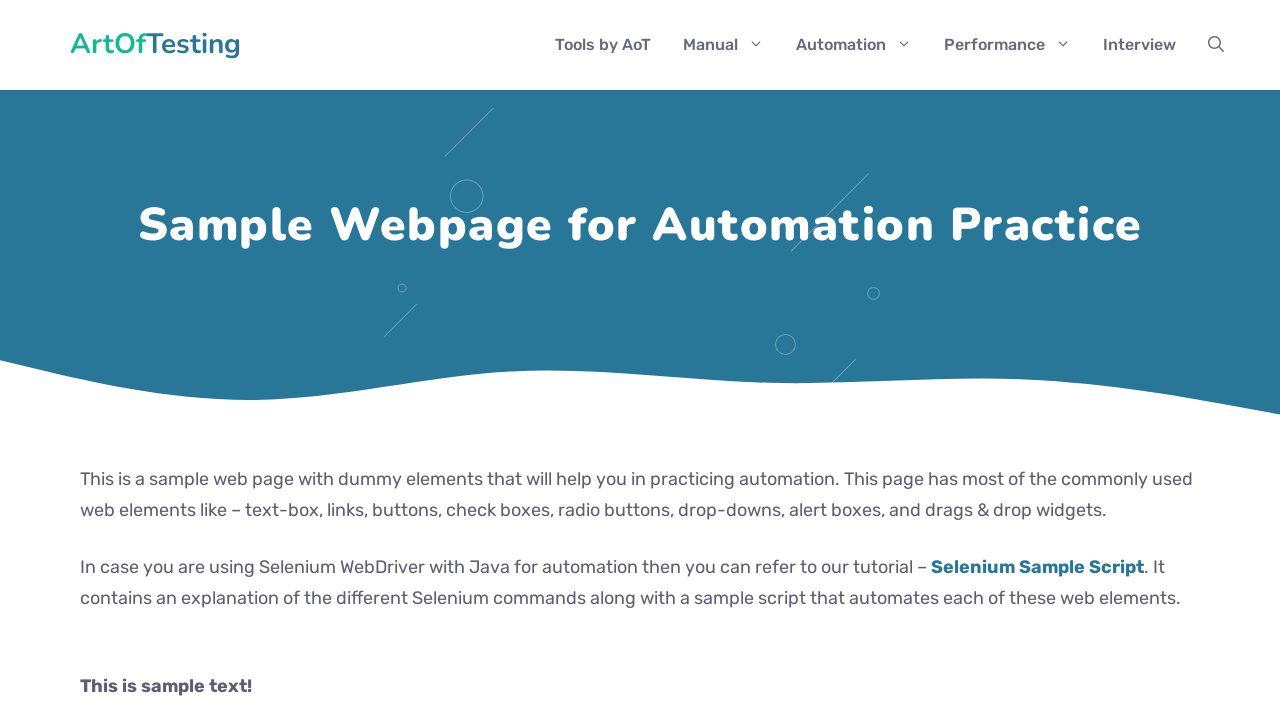

Clicked the first checkbox at (86, 360) on xpath=//form[2]/input[1]
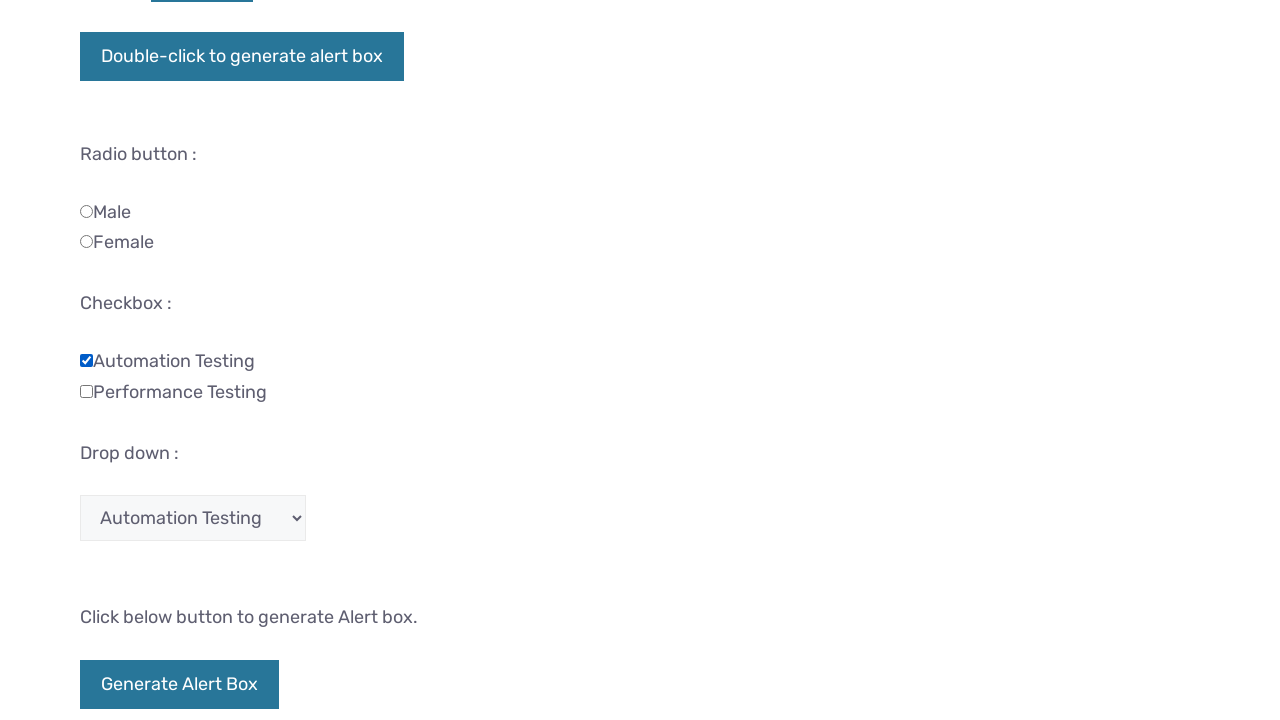

Clicked the second checkbox at (86, 391) on (//input[@type='checkbox'])[2]
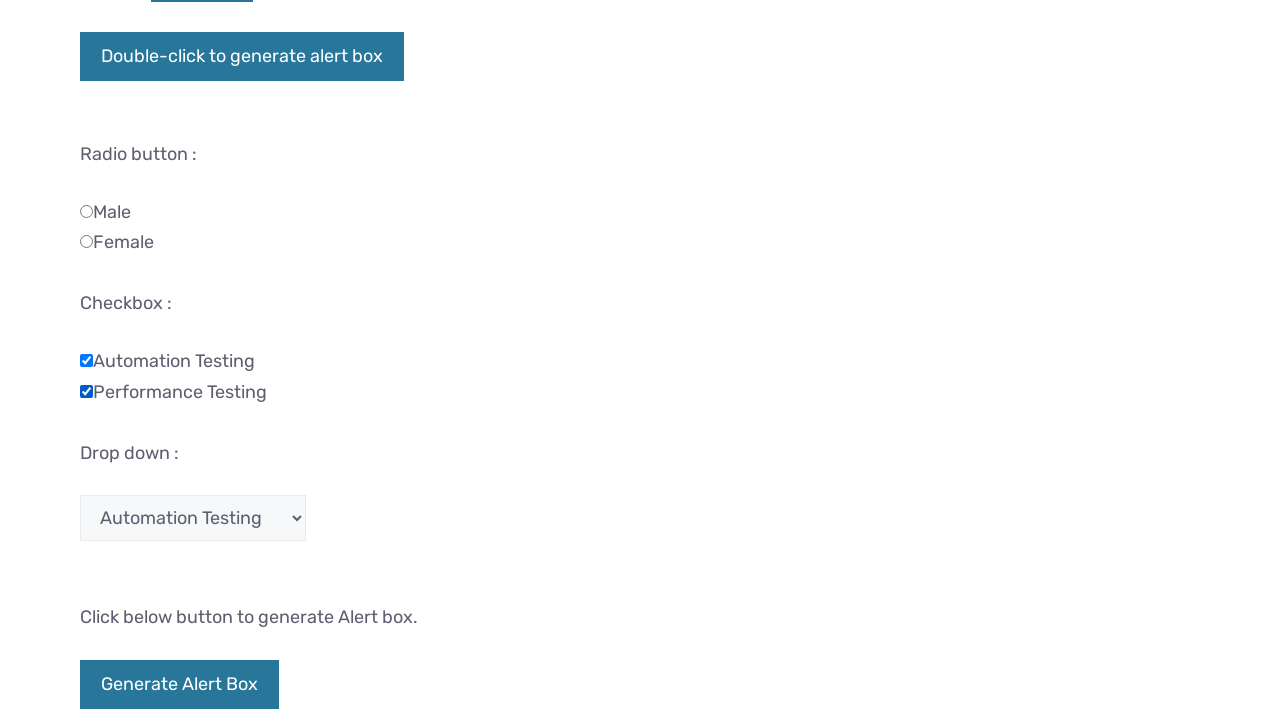

Retrieved all checkboxes from the page
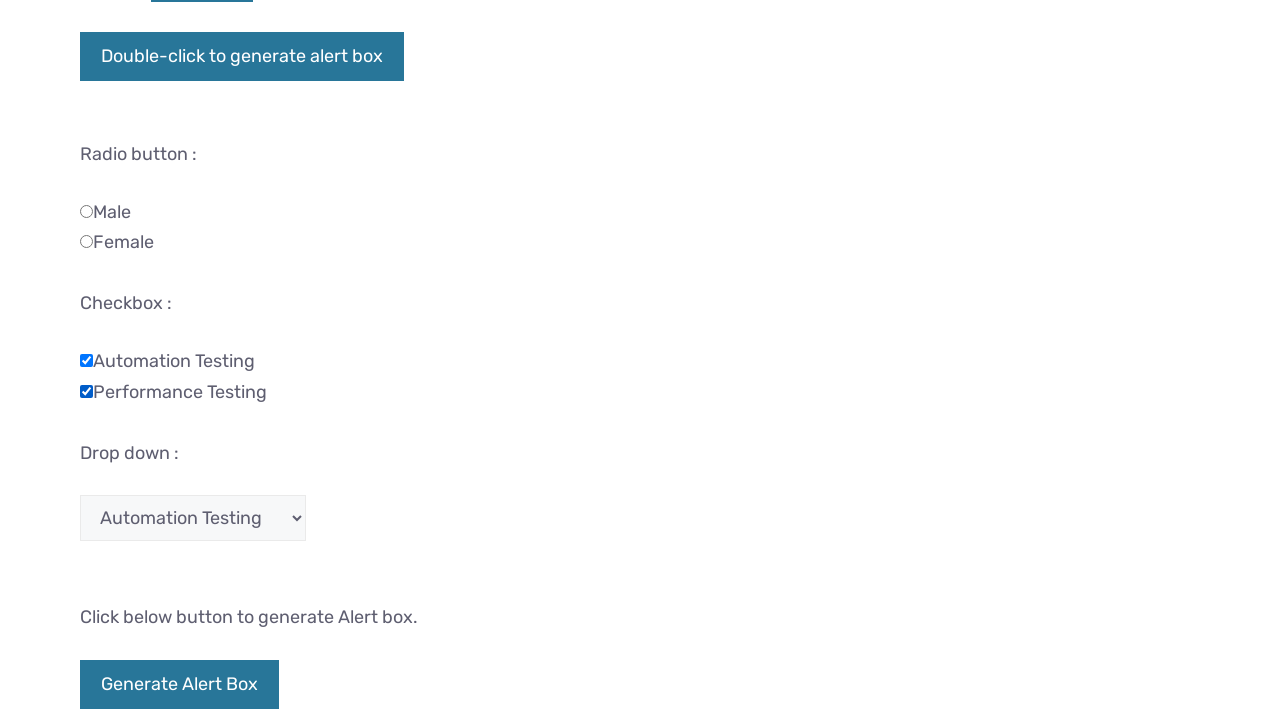

Verified checkbox states: 2 checked, 0 unchecked
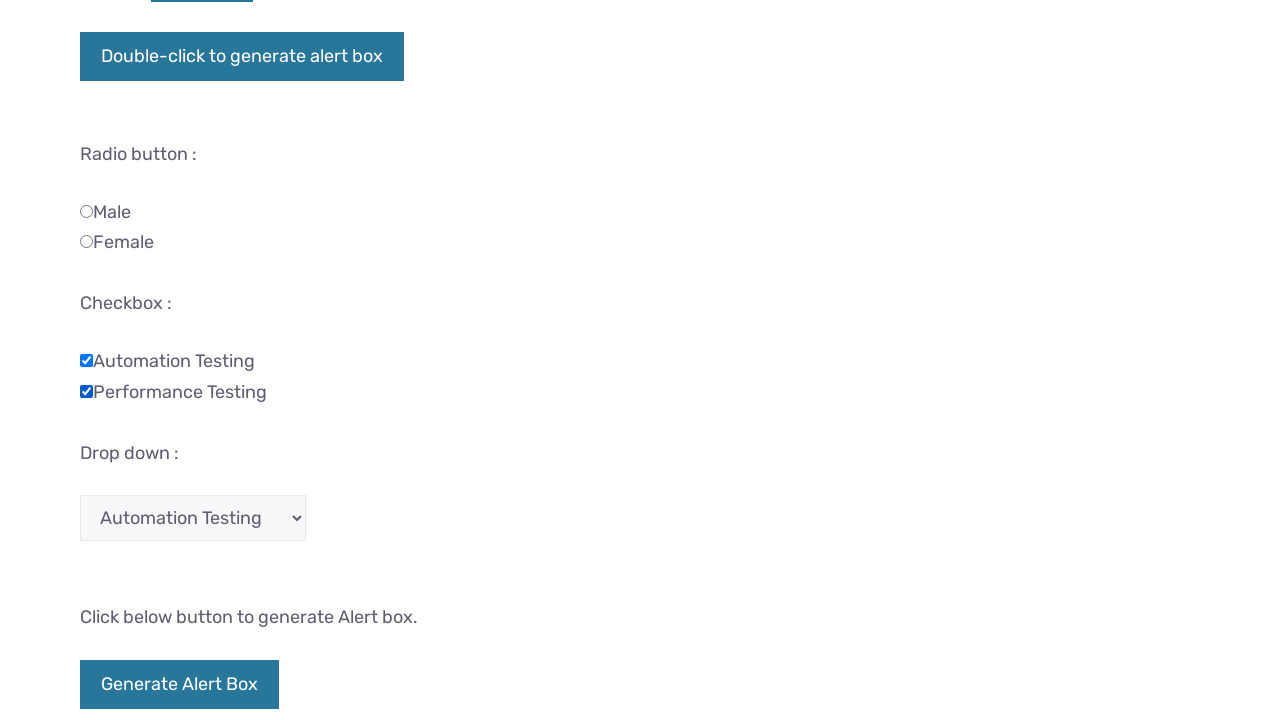

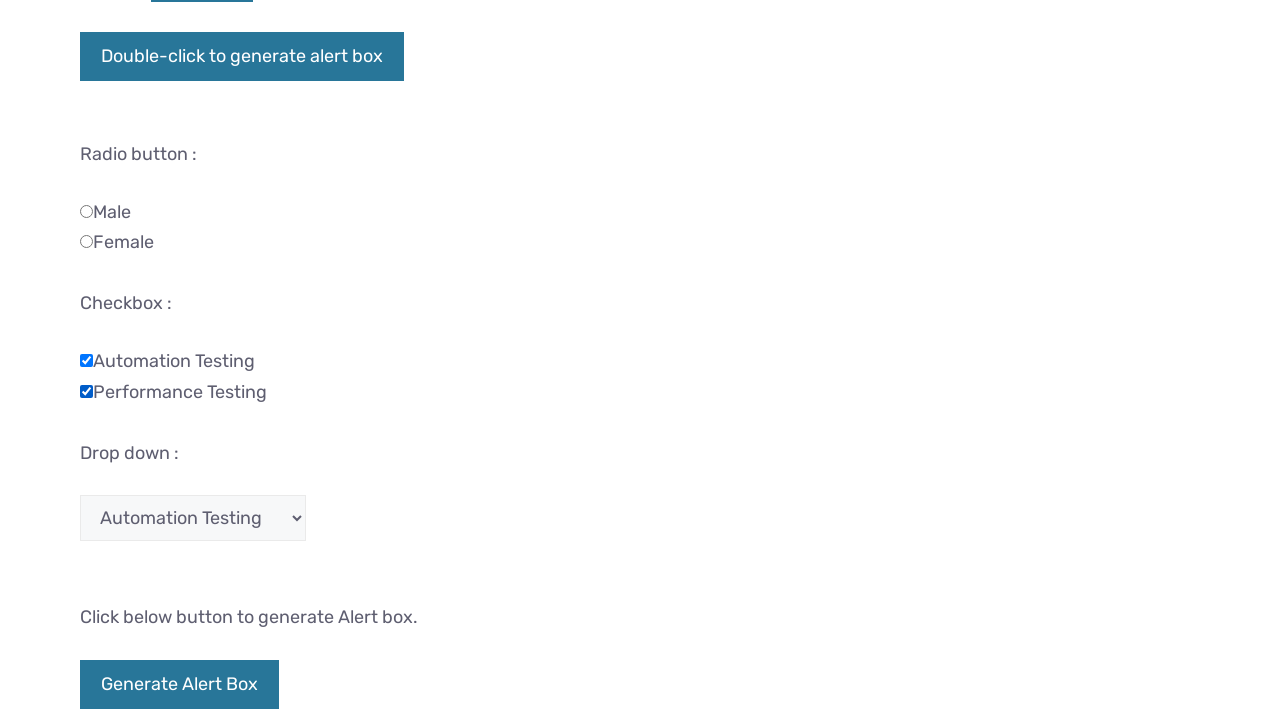